Tests alert functionality by clicking a button to trigger an alert, verifying its text content, and accepting it

Starting URL: https://demoqa.com/alerts

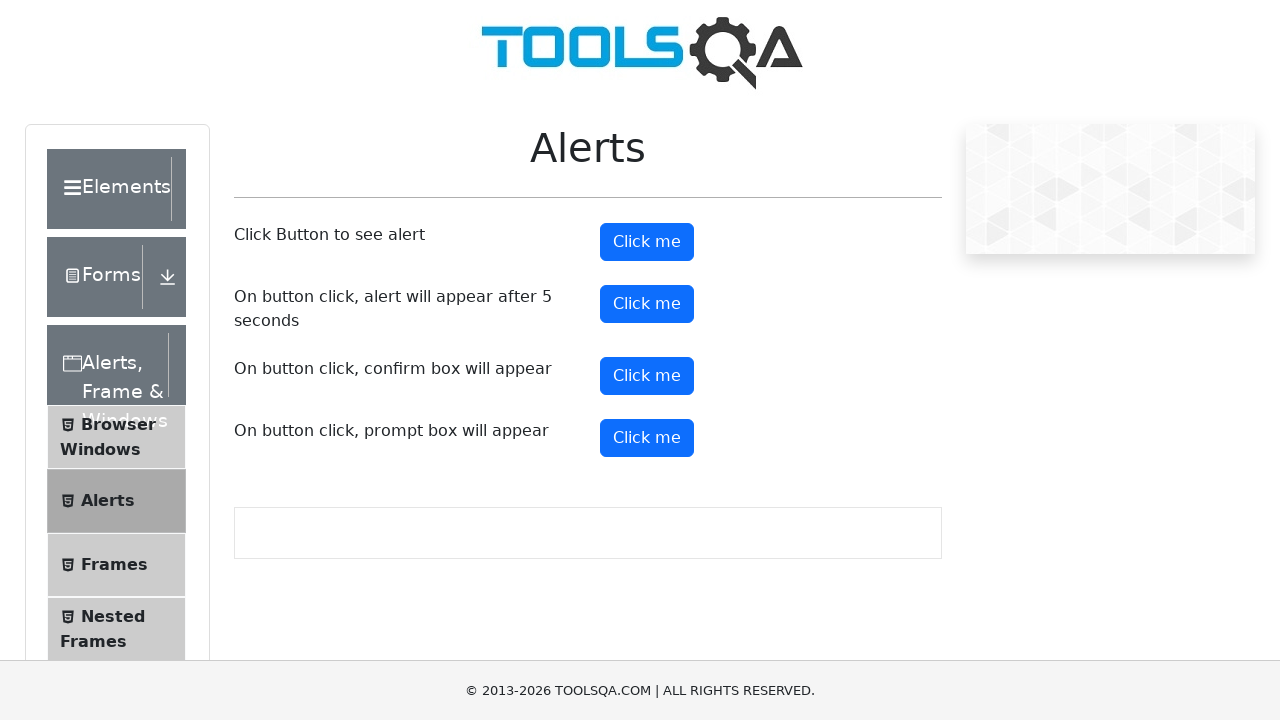

Clicked alert button to trigger alert at (647, 242) on #alertButton
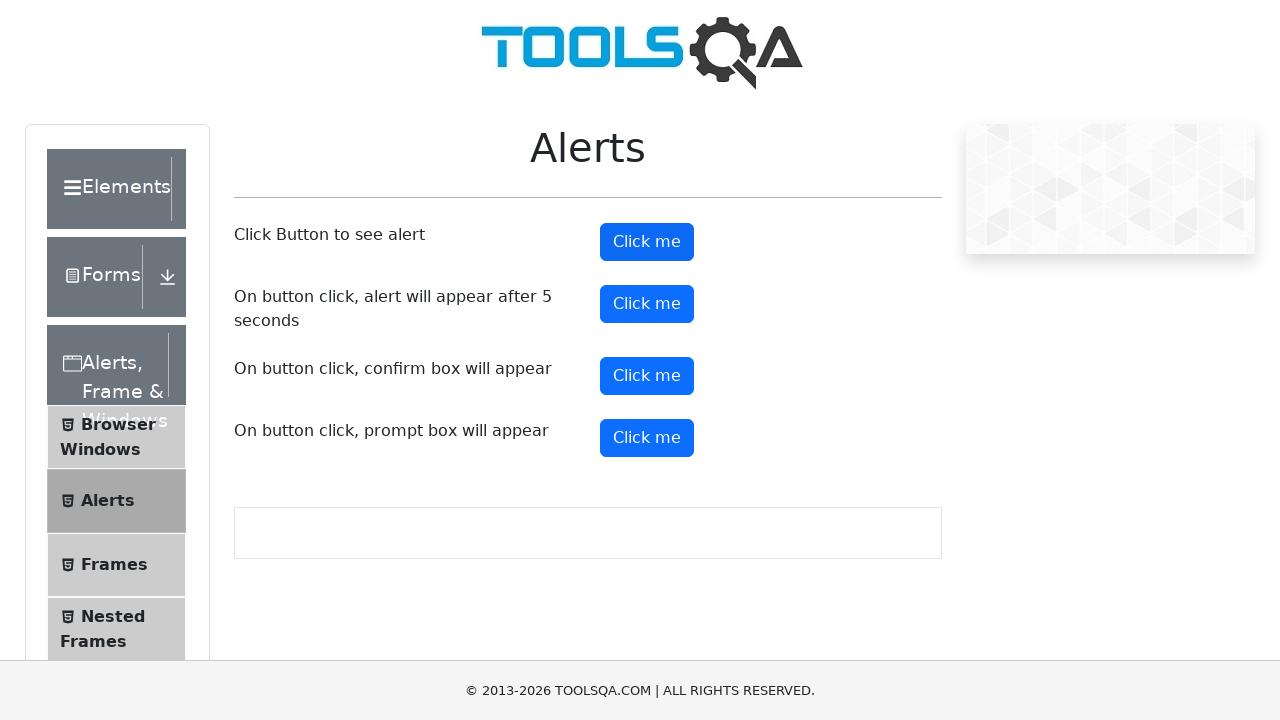

Set up dialog handler to accept alerts
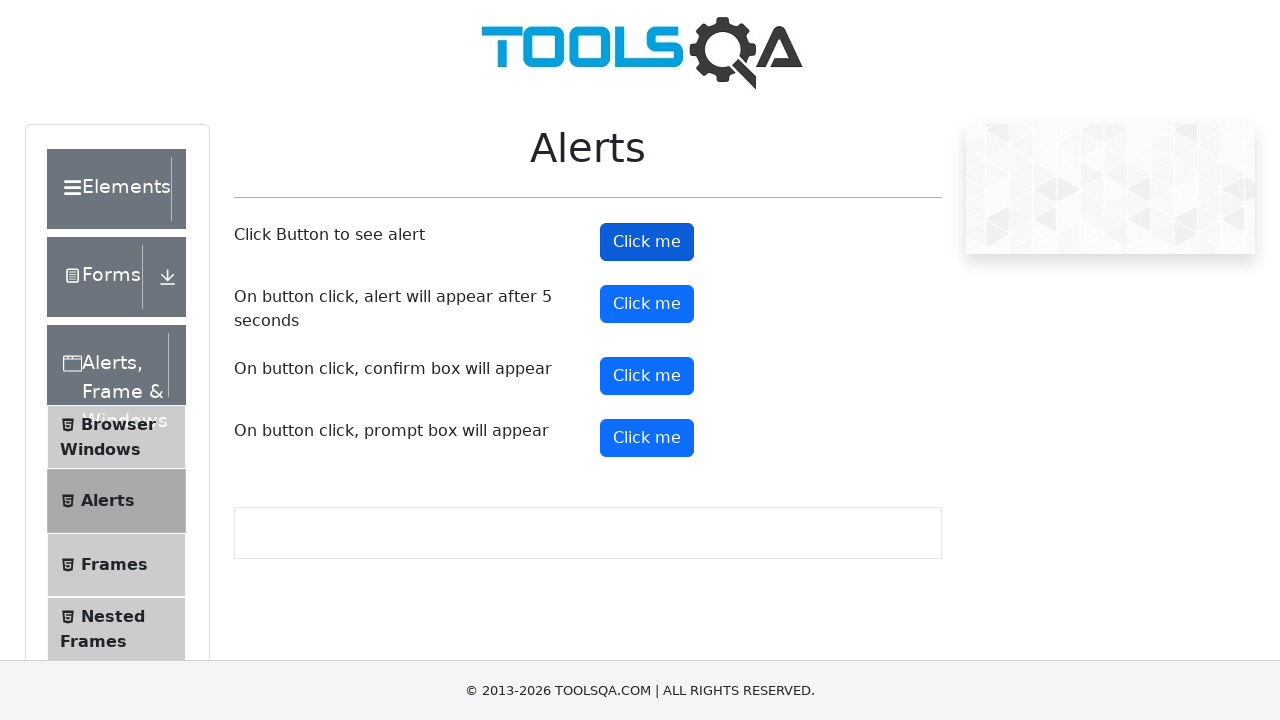

Set up one-time dialog handler to verify alert text and accept
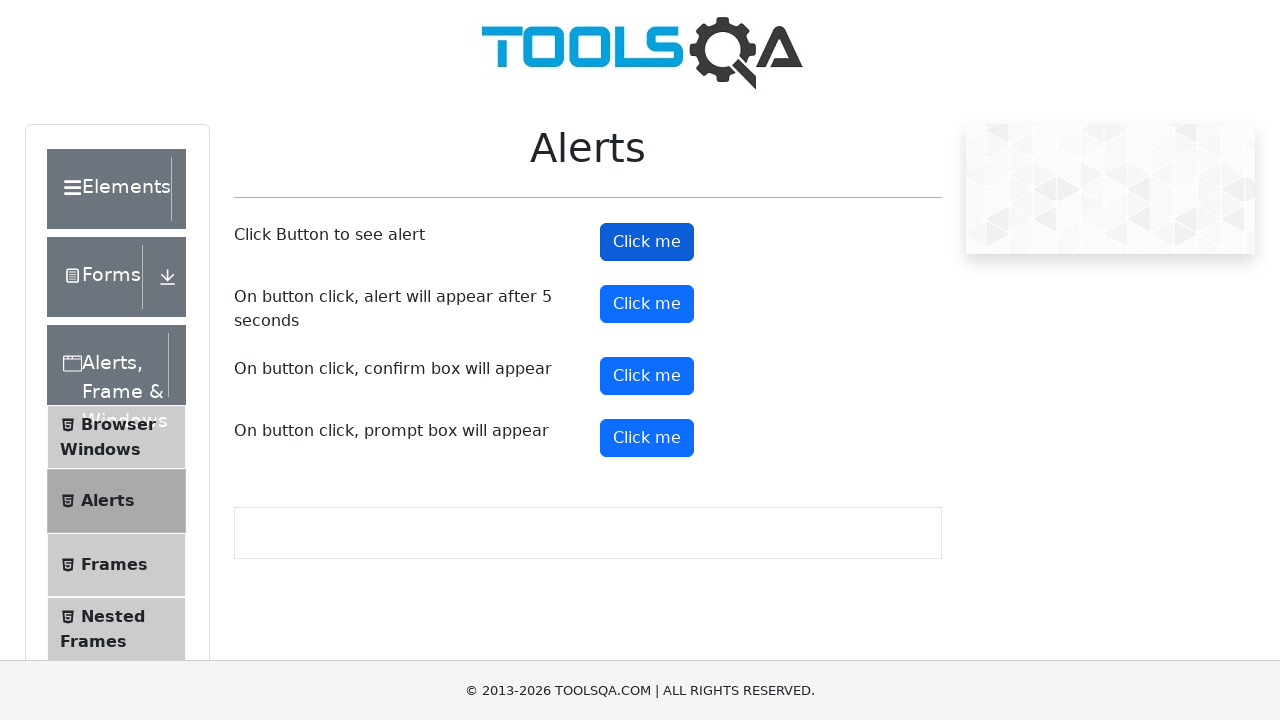

Clicked alert button to trigger alert with handler ready at (647, 242) on #alertButton
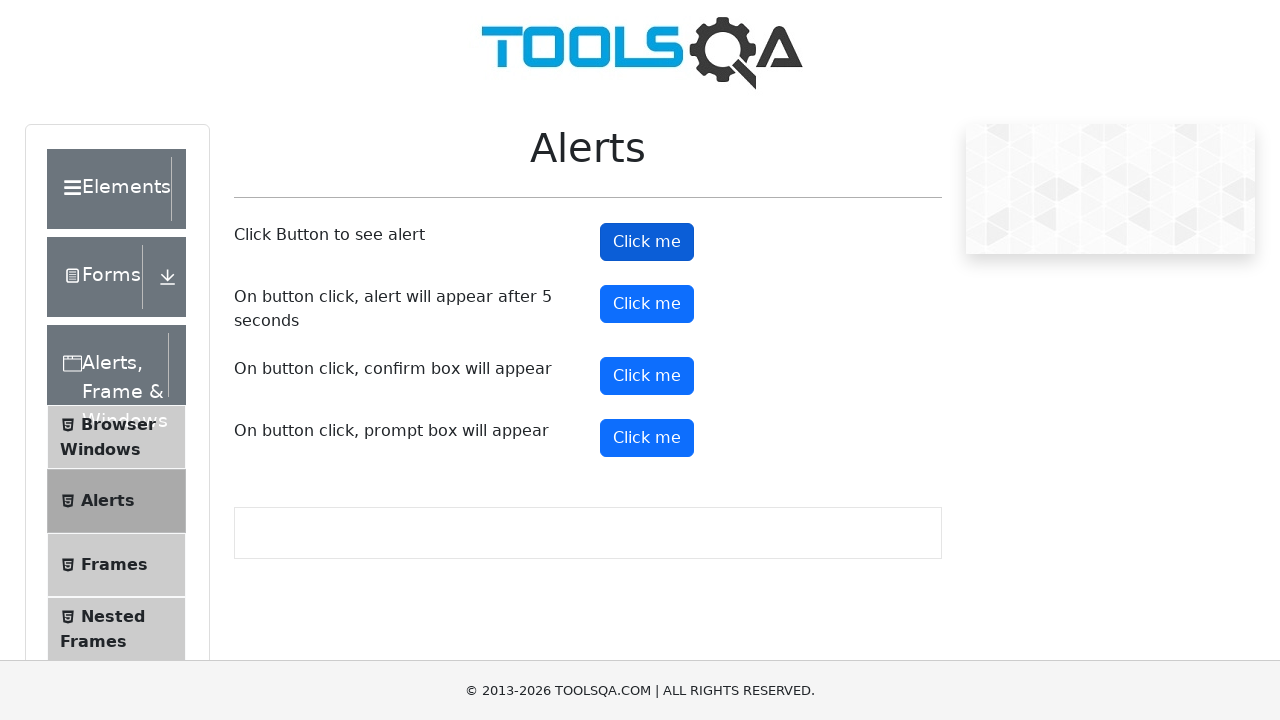

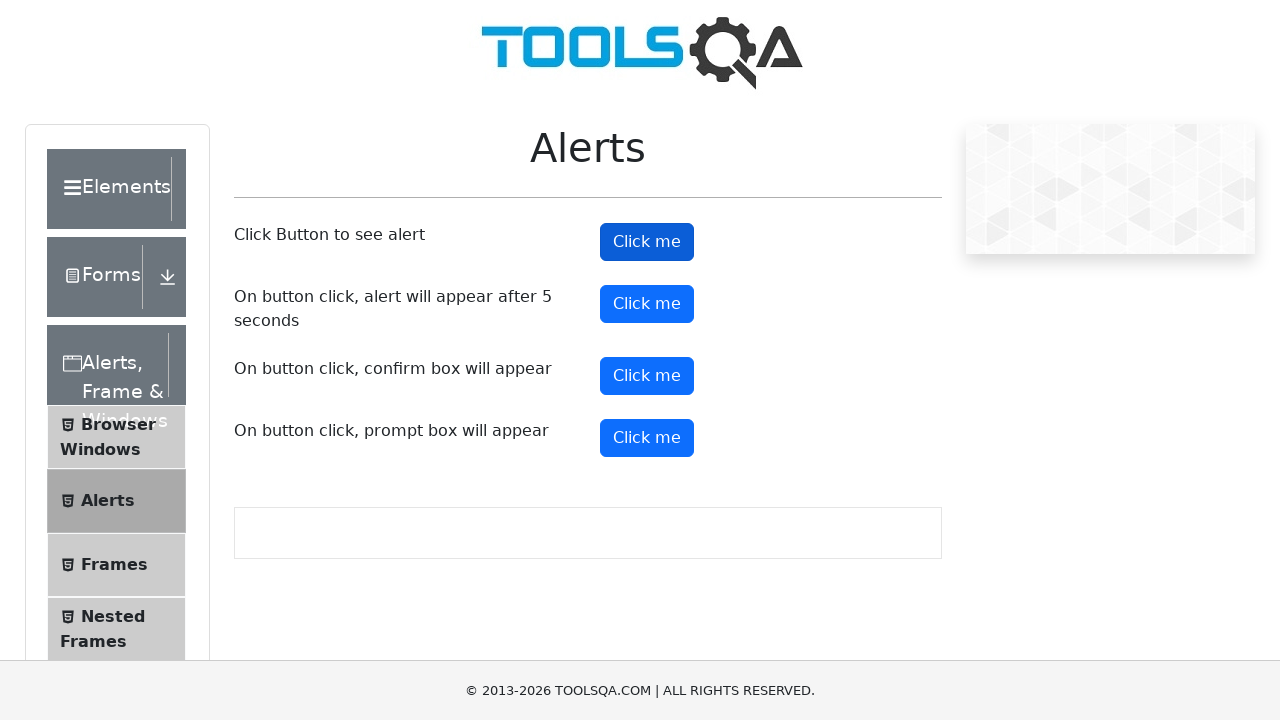